Tests product search functionality on an e-commerce practice site by searching for products containing "ca", verifying 4 results appear, and adding Cashew to cart

Starting URL: https://rahulshettyacademy.com/seleniumPractise/#/

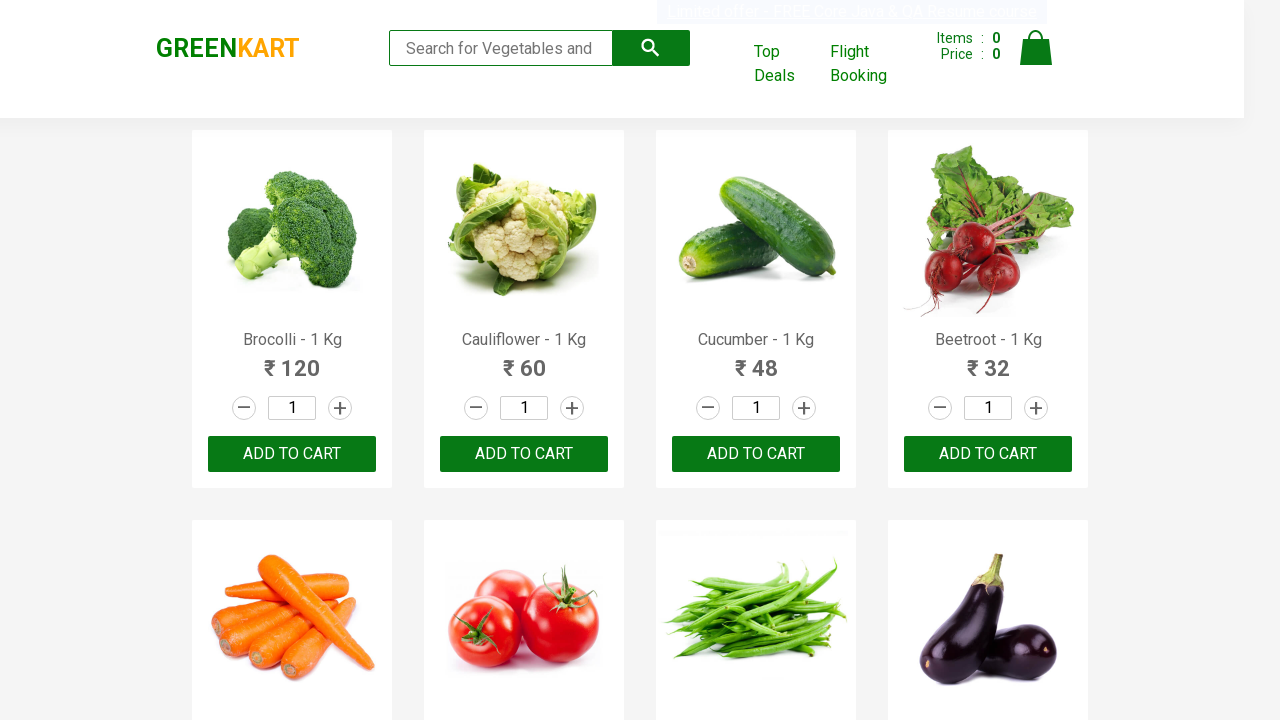

Filled search box with 'ca' to search for products on .search-keyword
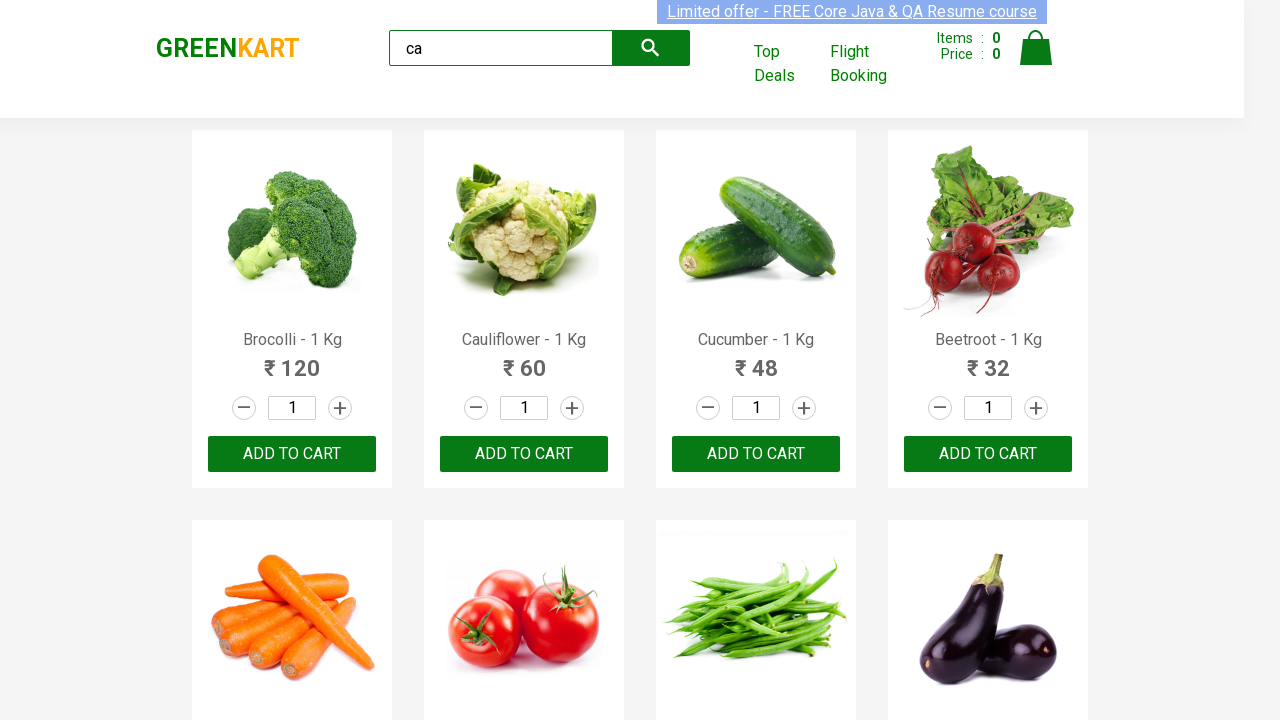

Waited 2 seconds for search results to load
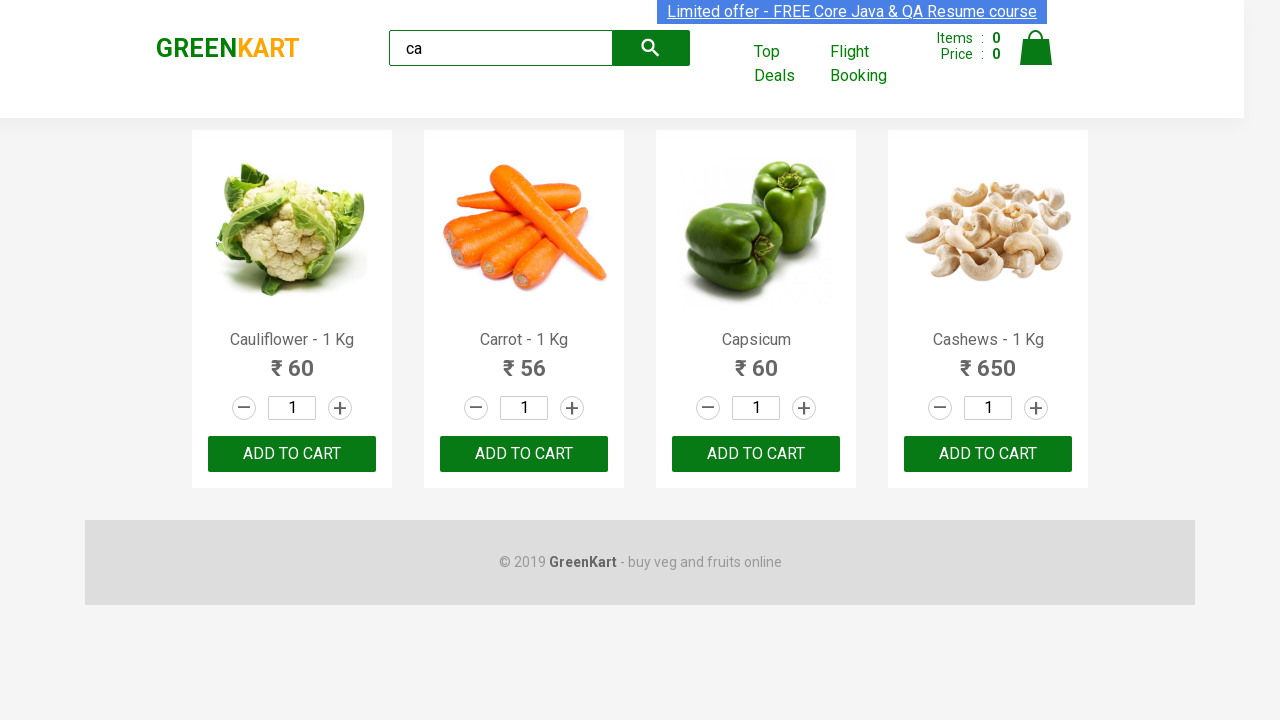

Product elements appeared on the page
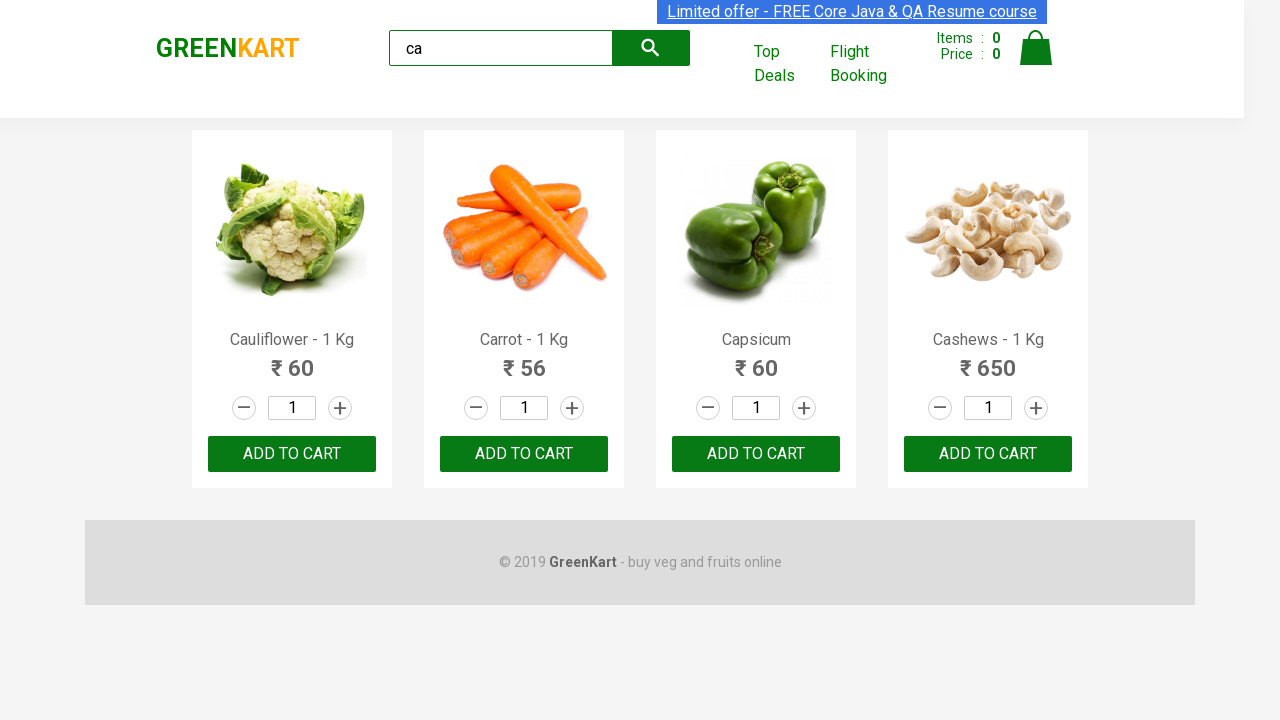

Located all product elements
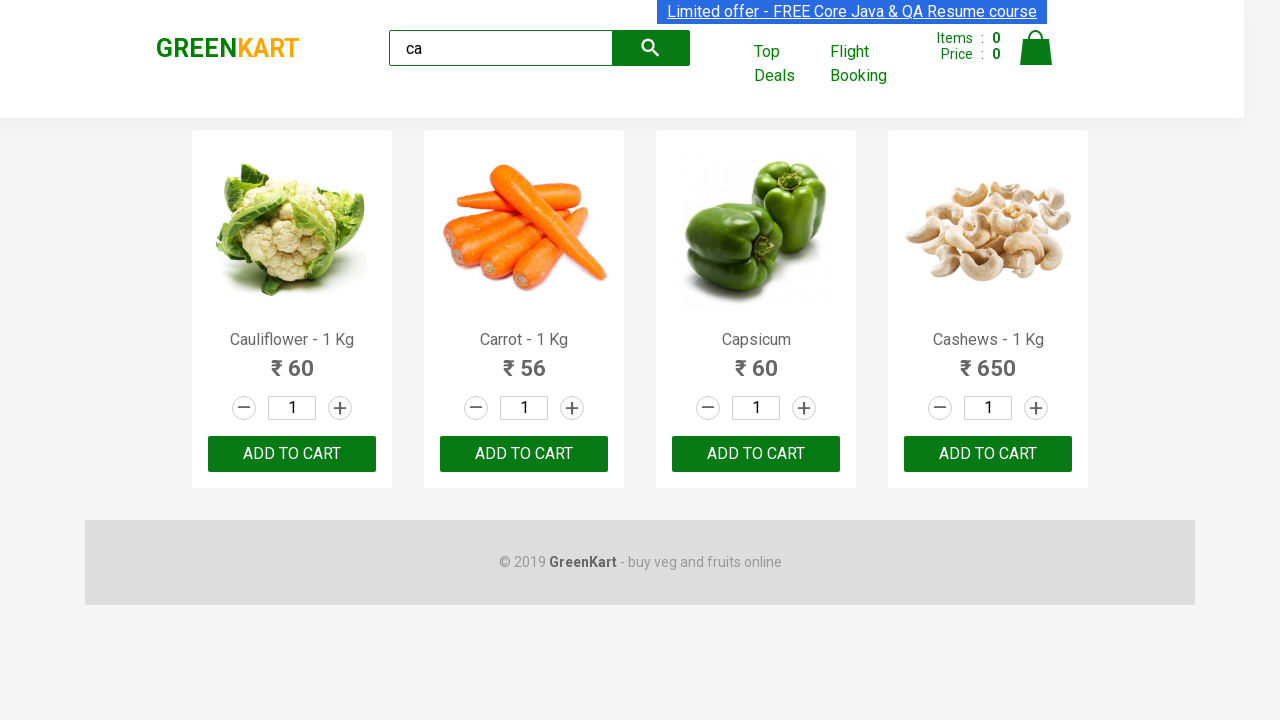

Verified that exactly 4 products are displayed
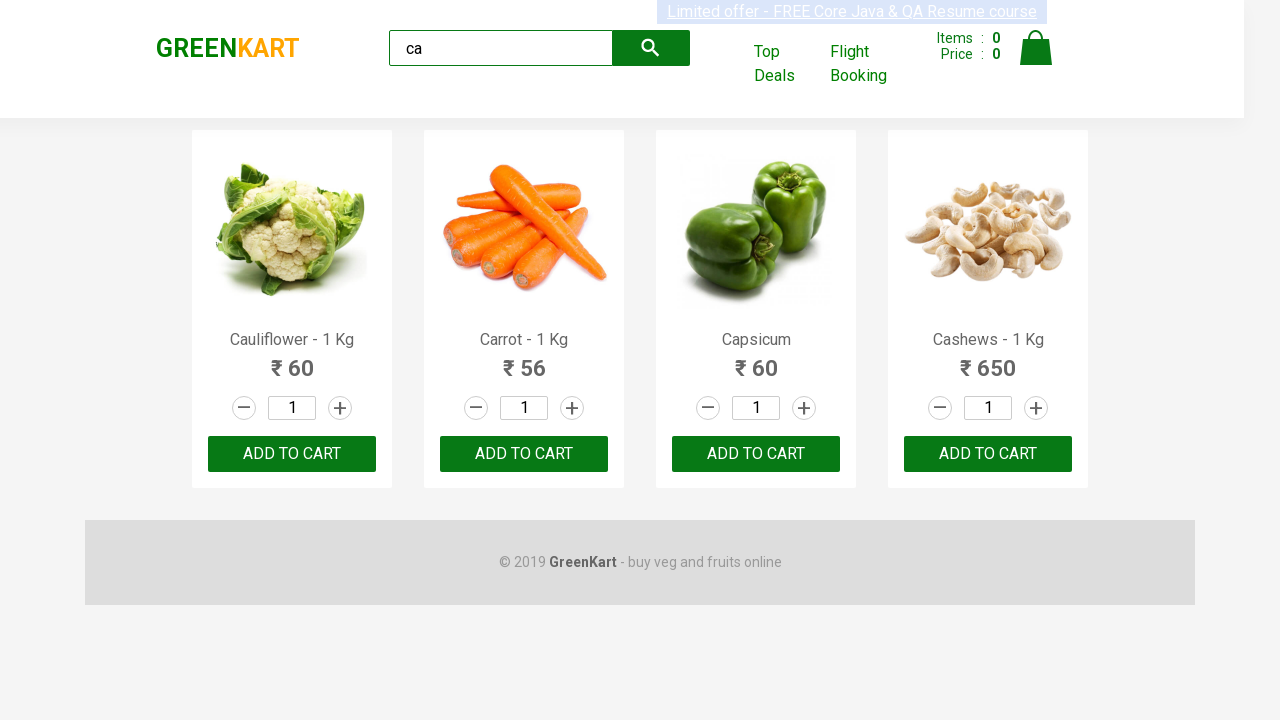

Clicked ADD TO CART button for Cashew product at (988, 454) on div.product >> internal:has-text="Cashew"i >> text=ADD TO CART
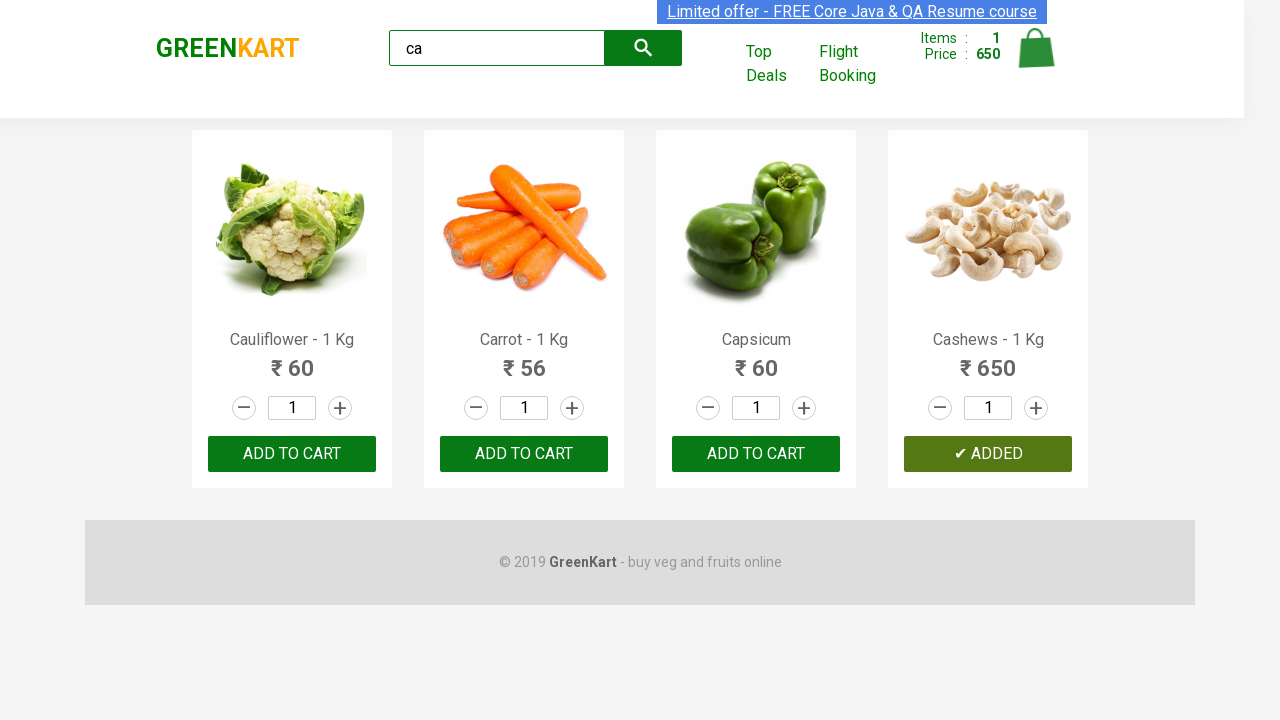

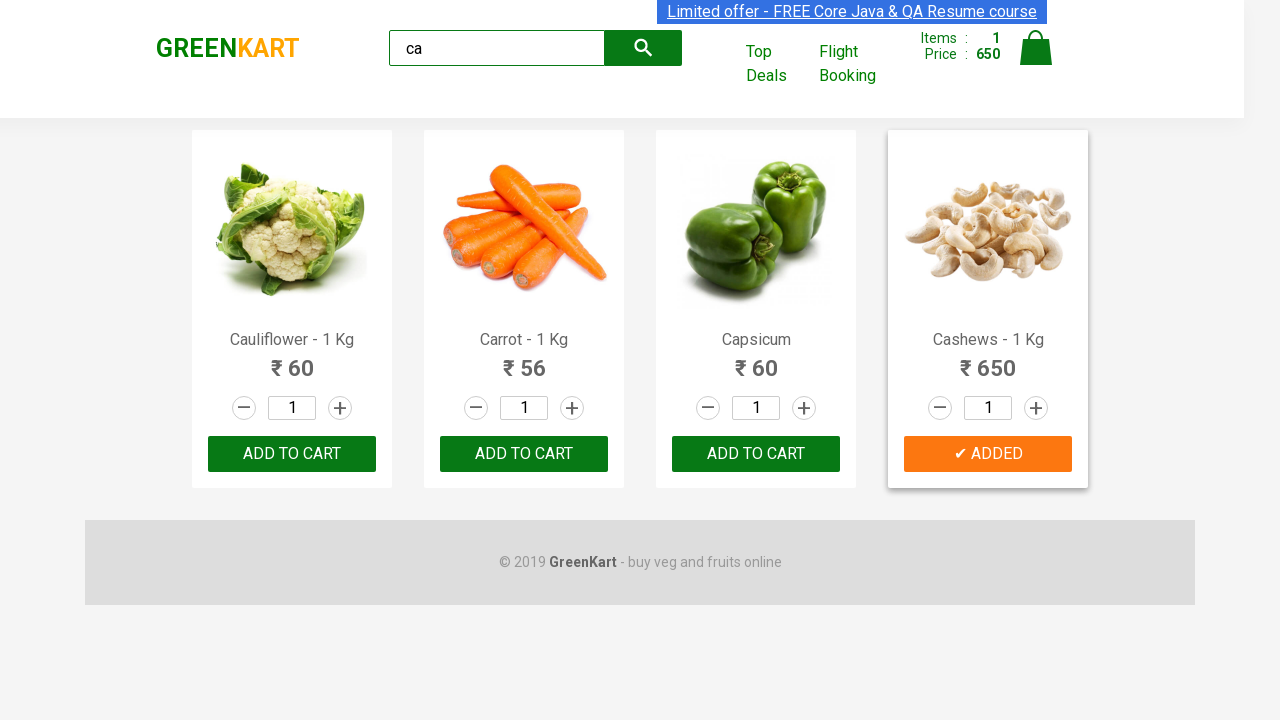